Tests an explicit wait scenario where the script waits for a price element to show '$100', then clicks a book button, reads an input value, calculates a mathematical result using logarithm and sine functions, fills in the answer, and submits the form.

Starting URL: http://suninjuly.github.io/explicit_wait2.html

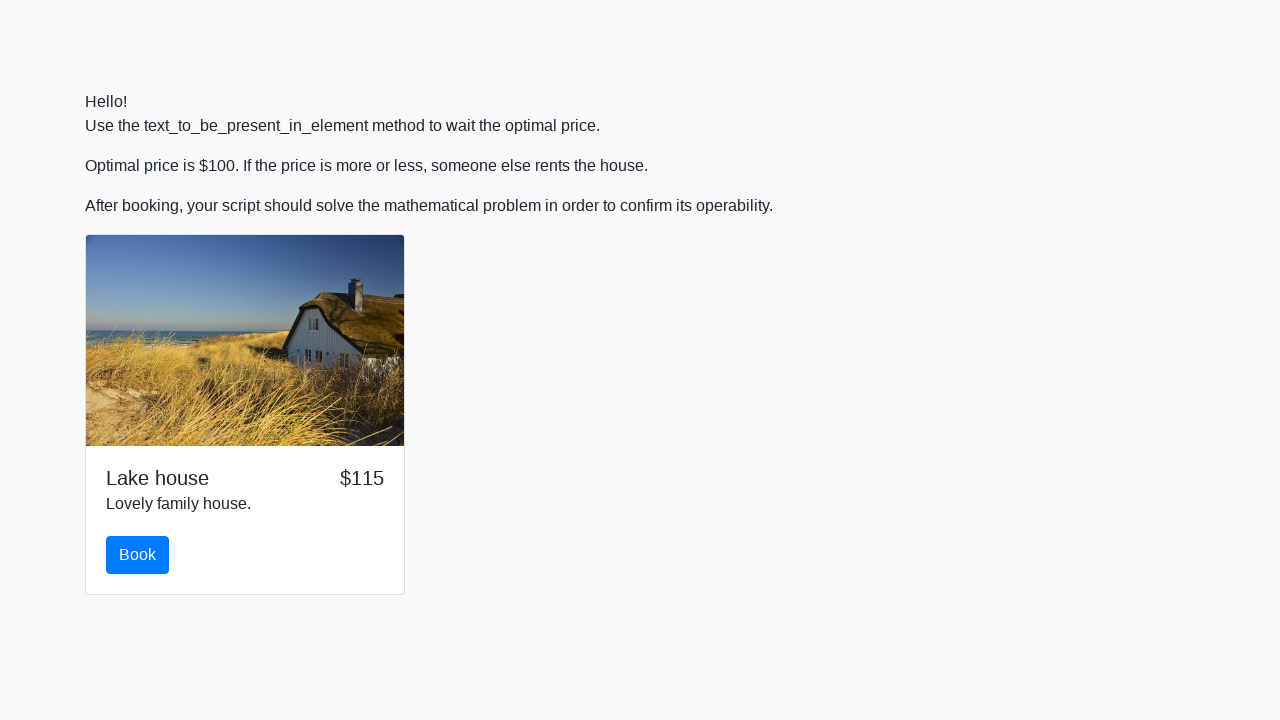

Waited for price element to display '$100'
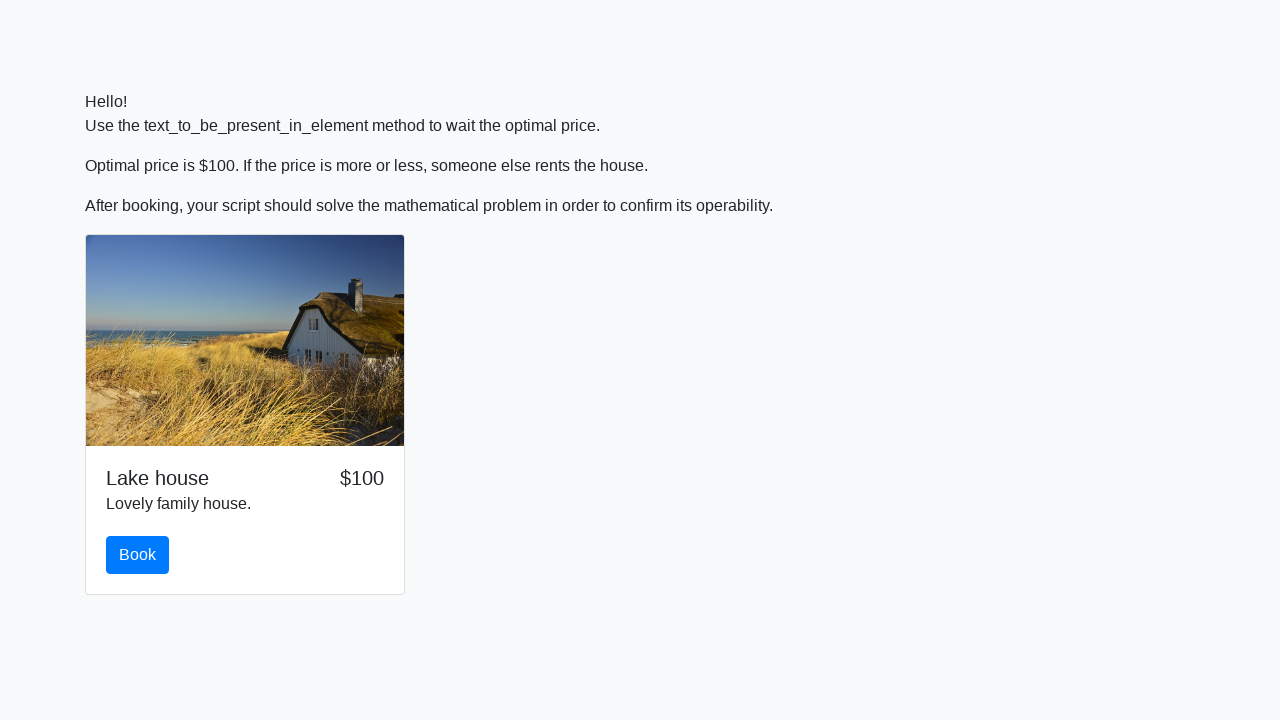

Clicked the book button at (138, 555) on #book
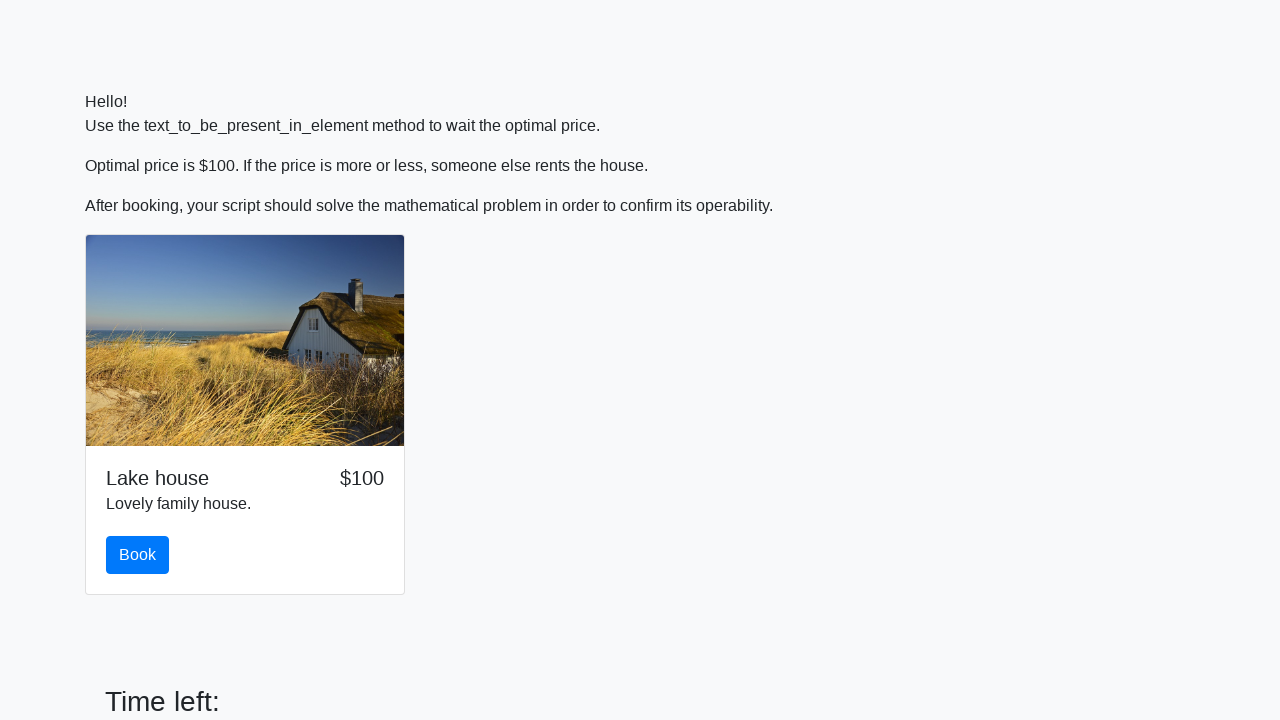

Retrieved input value for calculation: 68
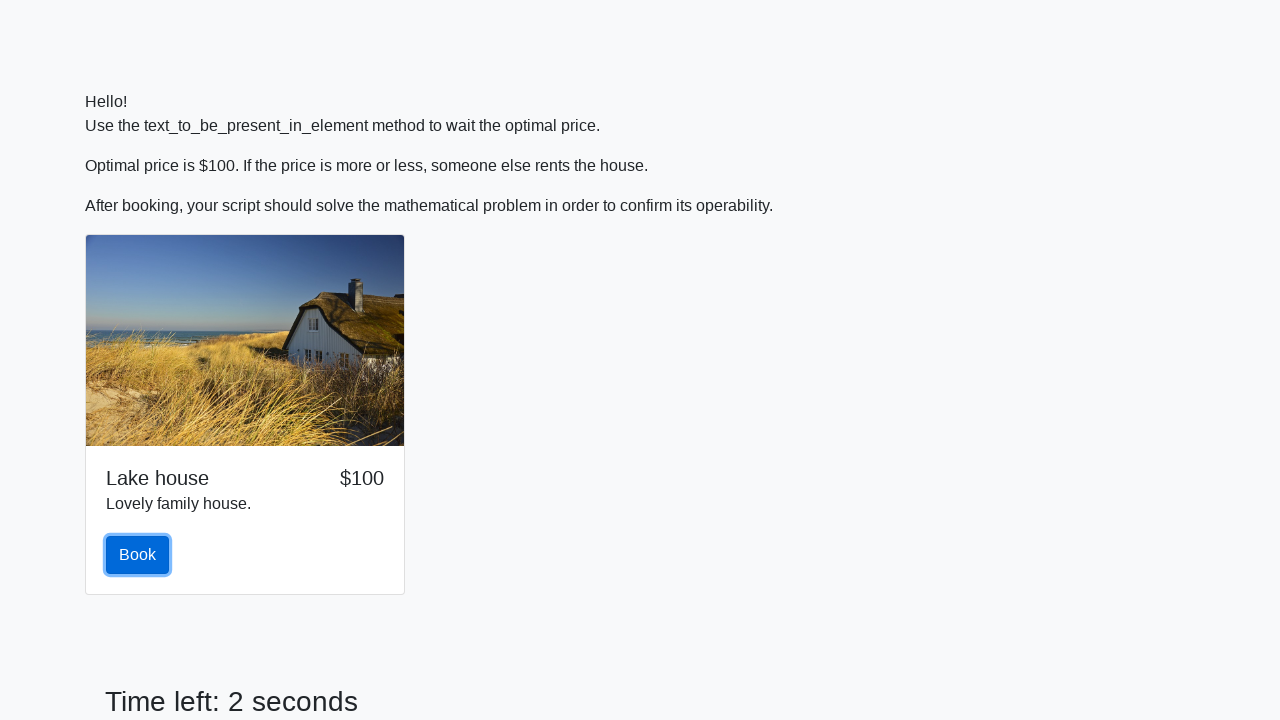

Calculated answer using logarithm and sine functions: 2.3772409021114727
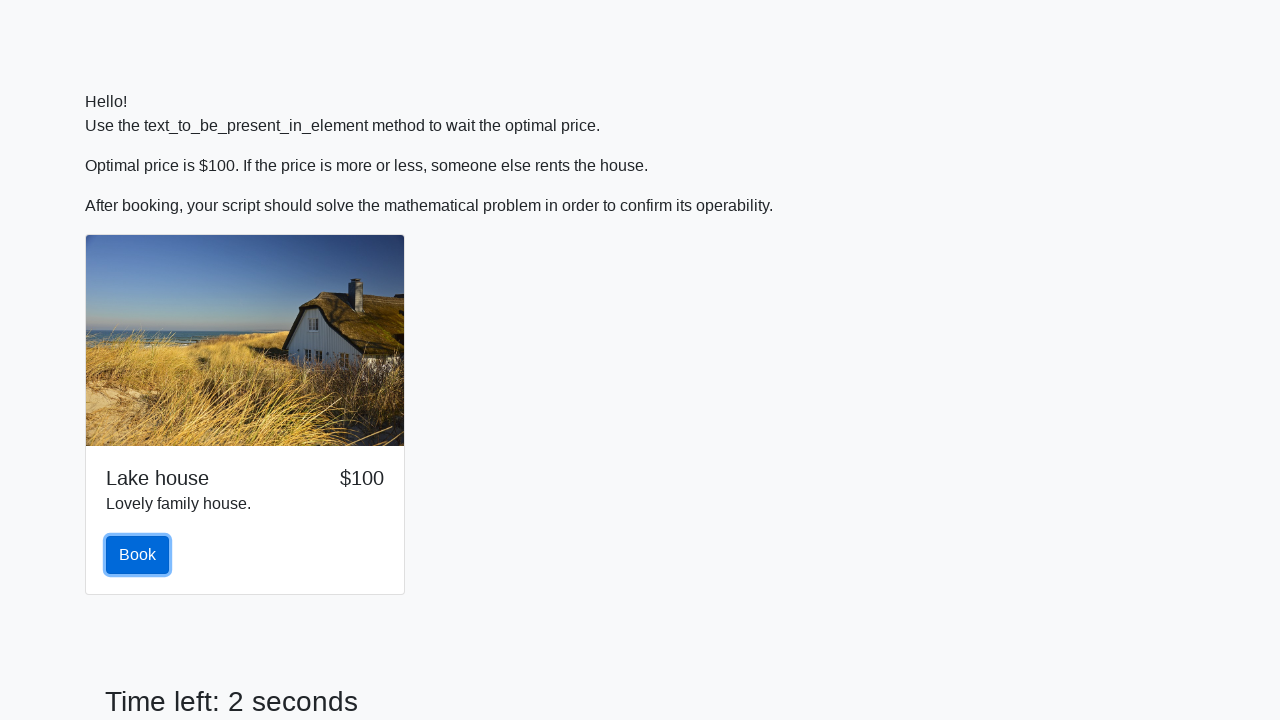

Filled answer field with calculated value on #answer
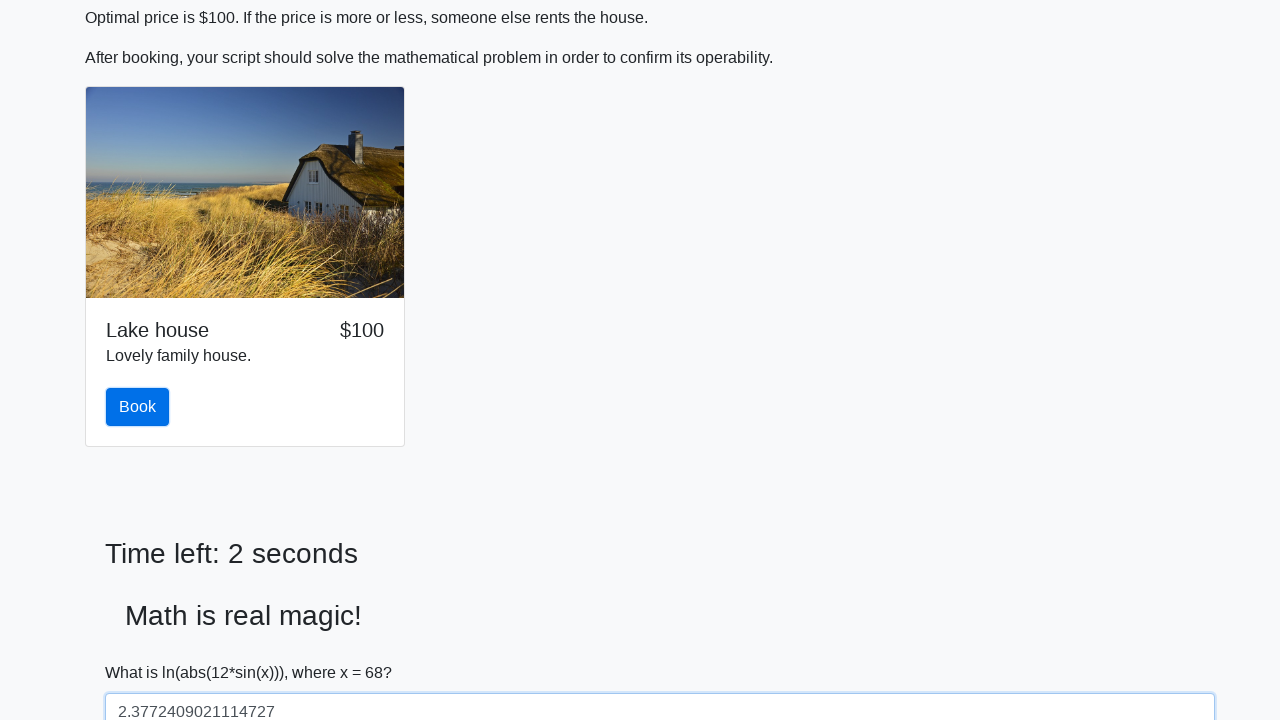

Clicked the solve button to submit form at (143, 651) on #solve
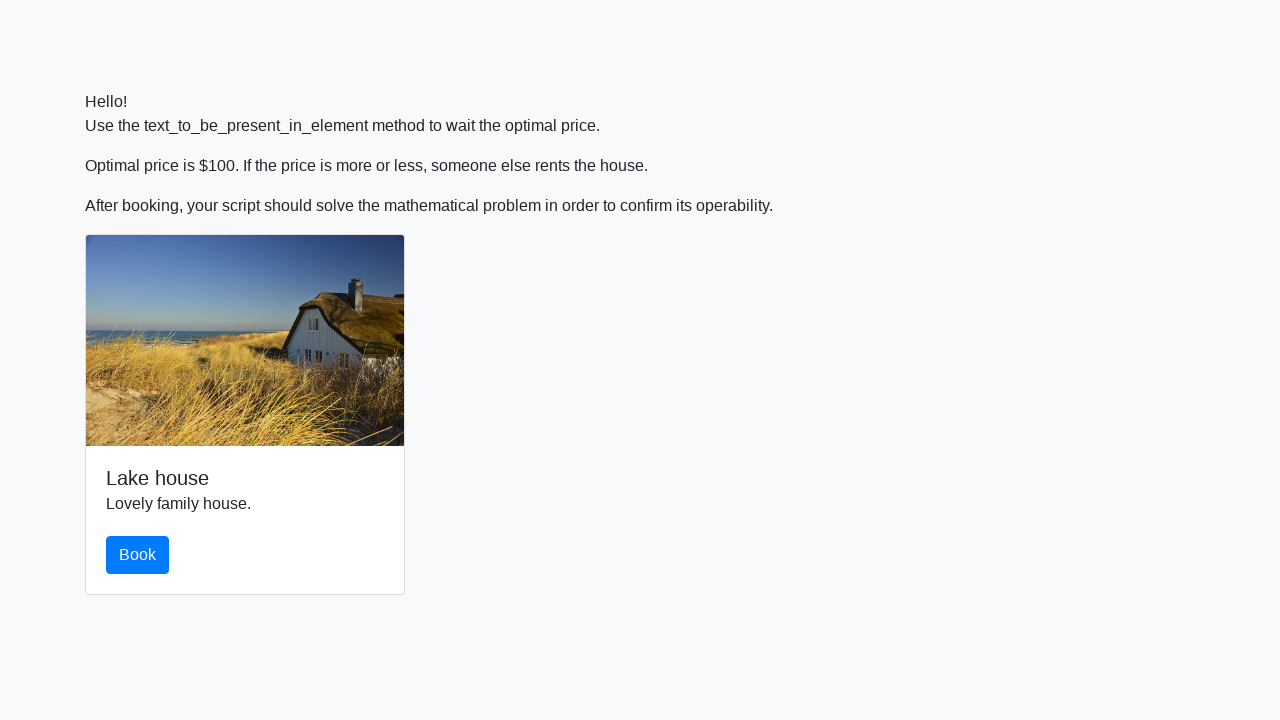

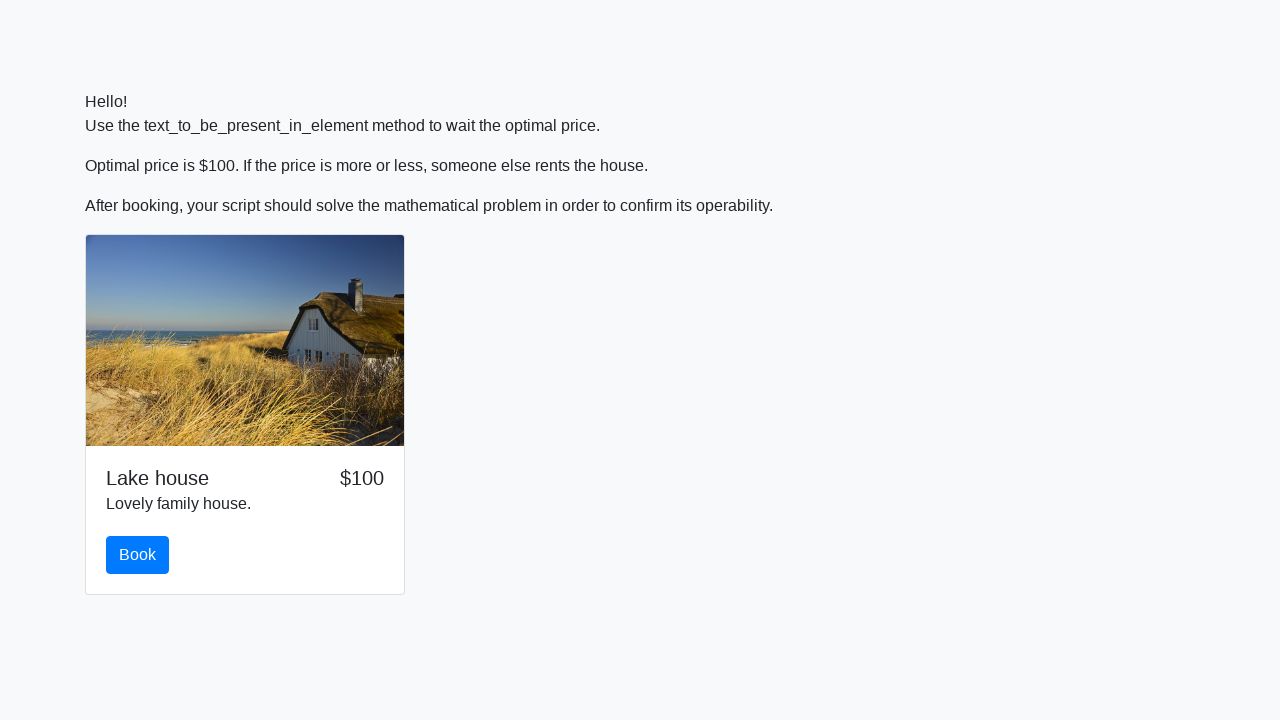